Navigates to GitHub homepage and verifies the page loads successfully by checking the page title

Starting URL: https://github.com

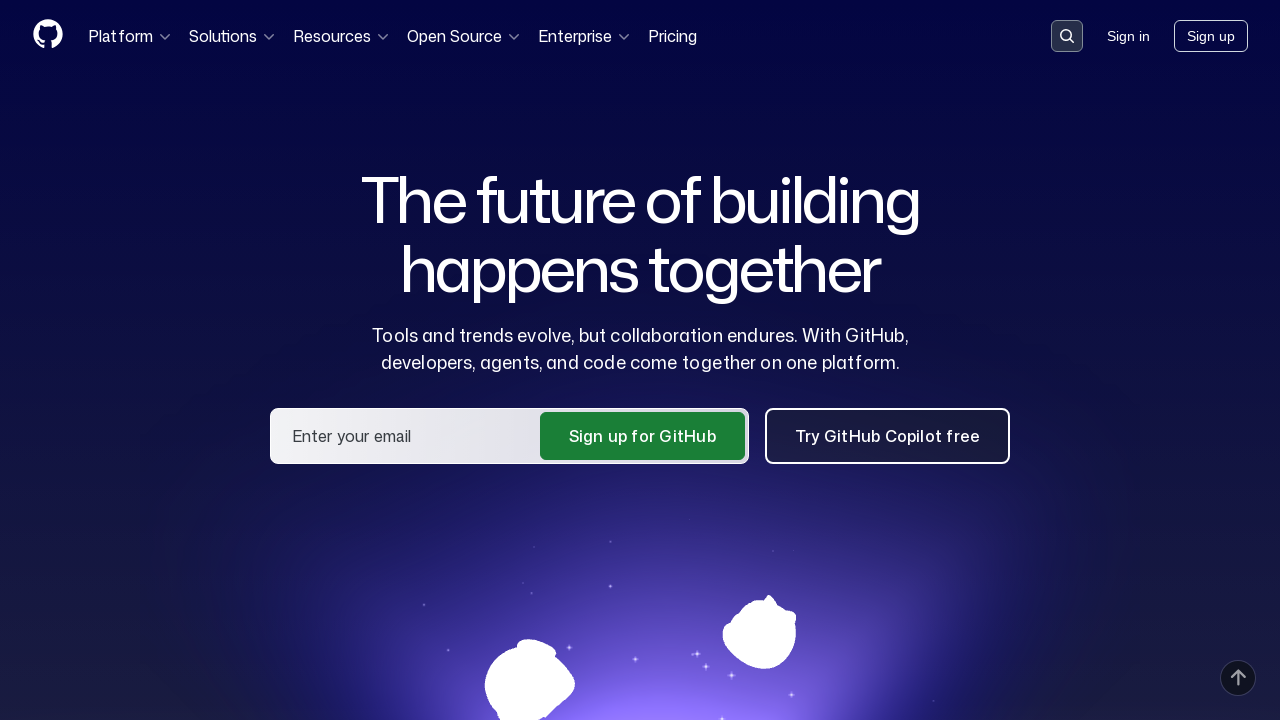

Navigated to GitHub homepage
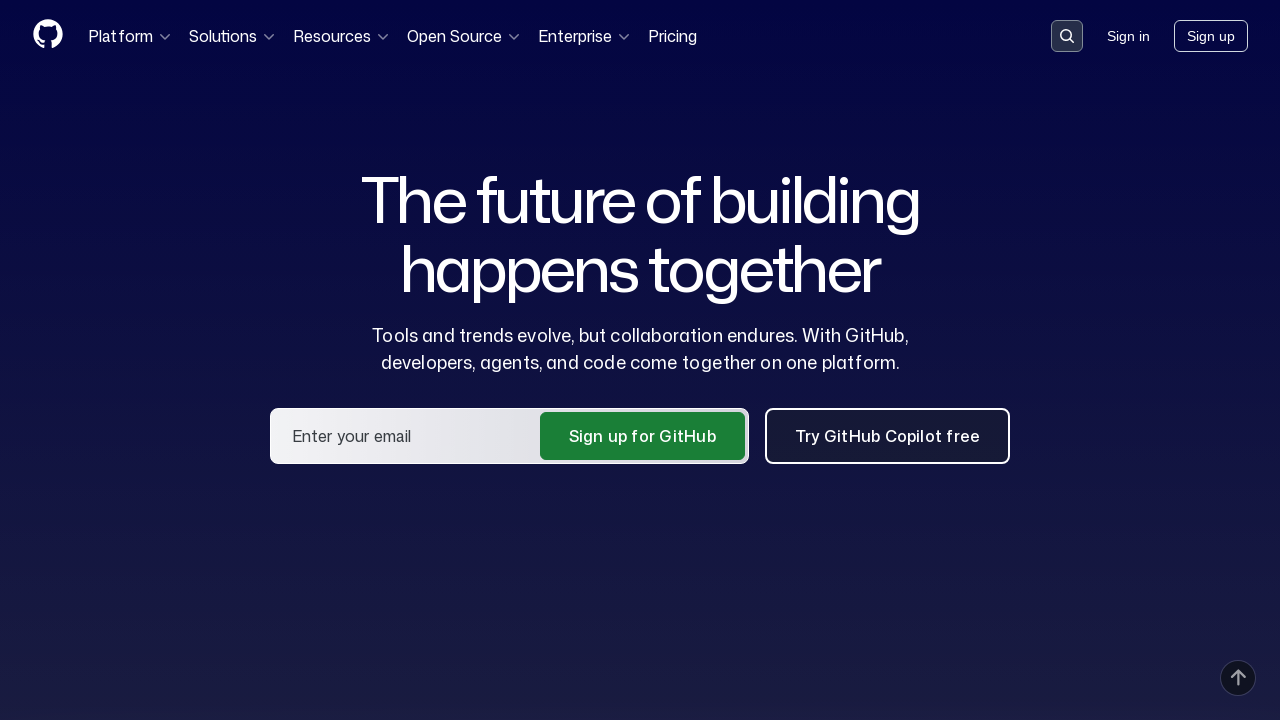

Waited for page to load (domcontentloaded)
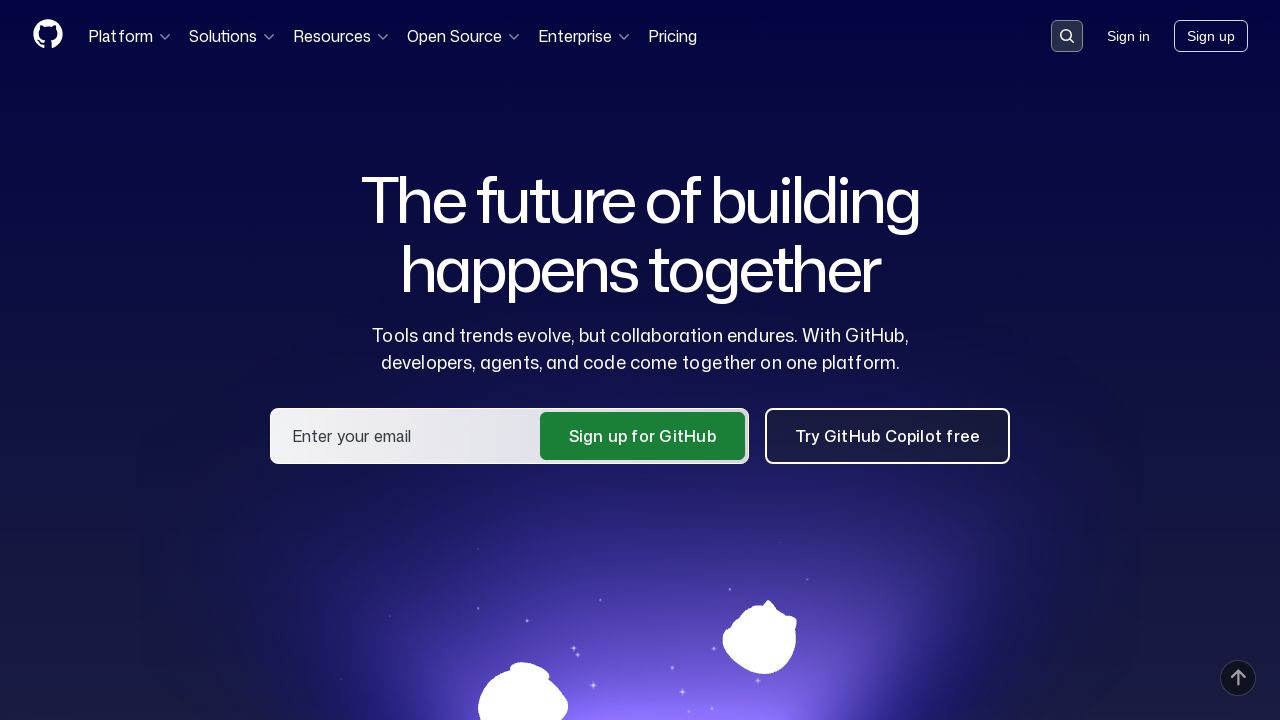

Verified page title contains 'GitHub'
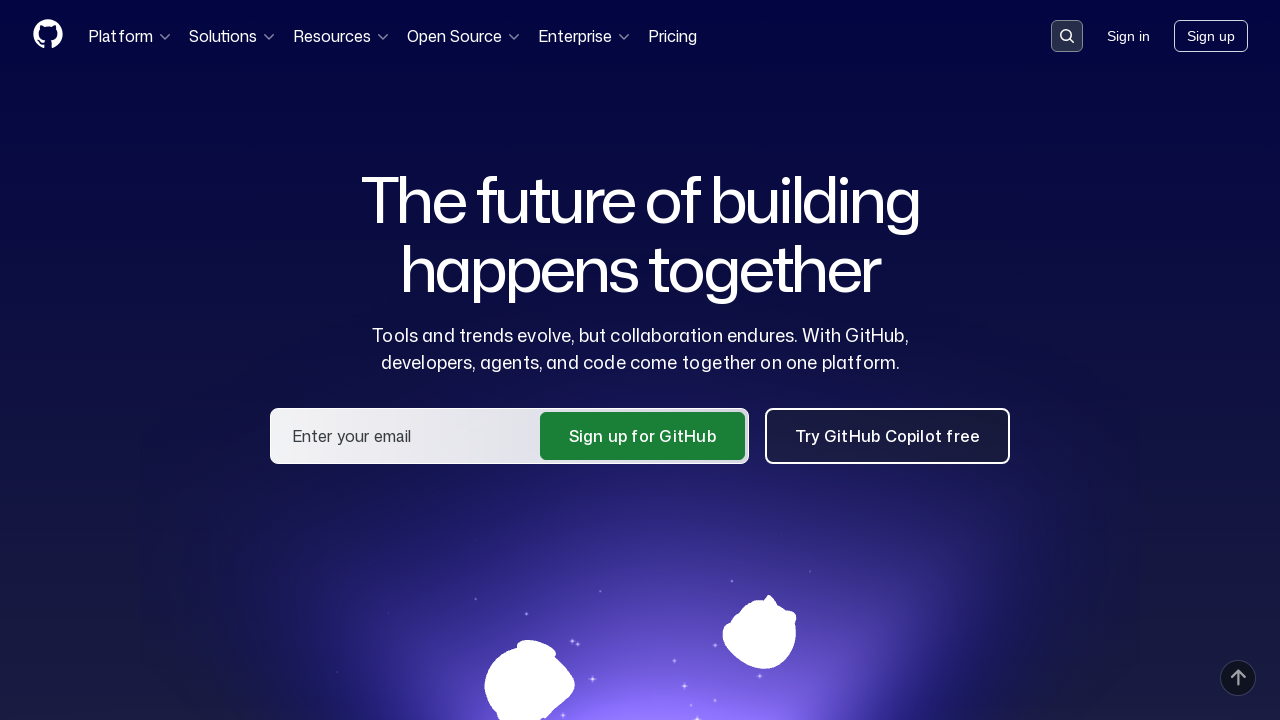

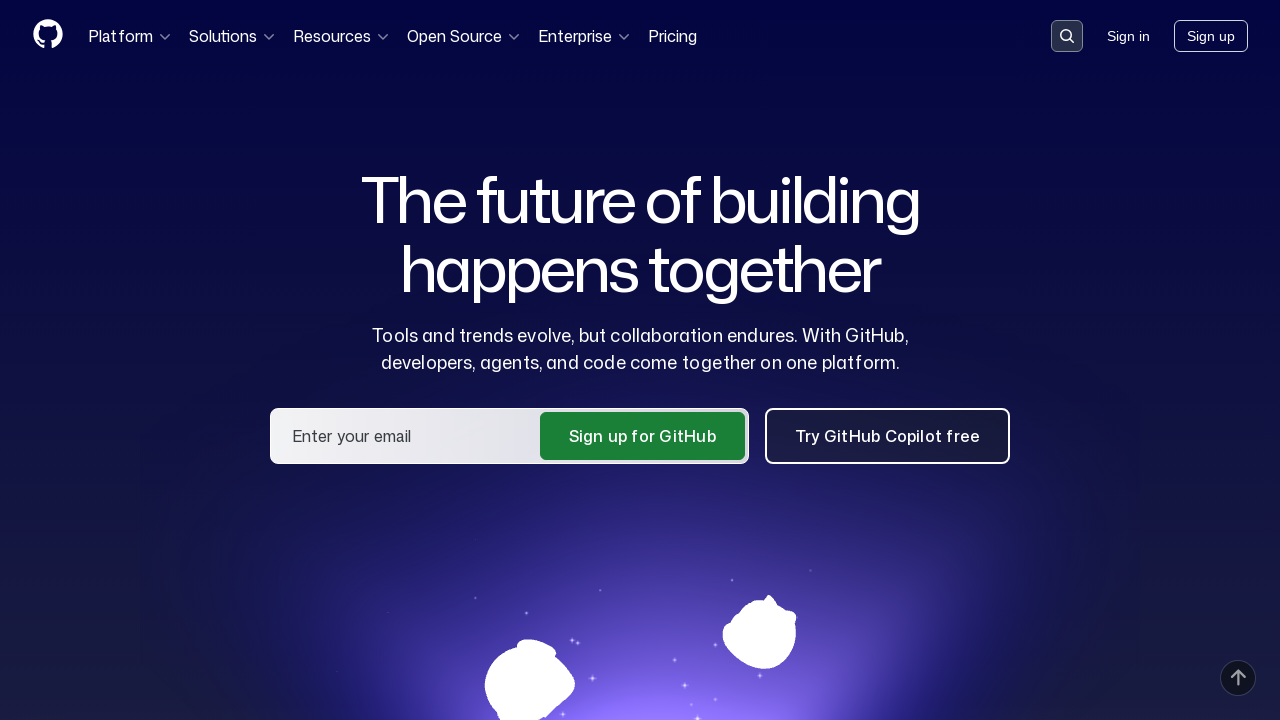